Tests dynamic control removal and addition by clicking Remove button, waiting for confirmation message, then clicking Add button and waiting for the element to return

Starting URL: http://the-internet.herokuapp.com/dynamic_controls

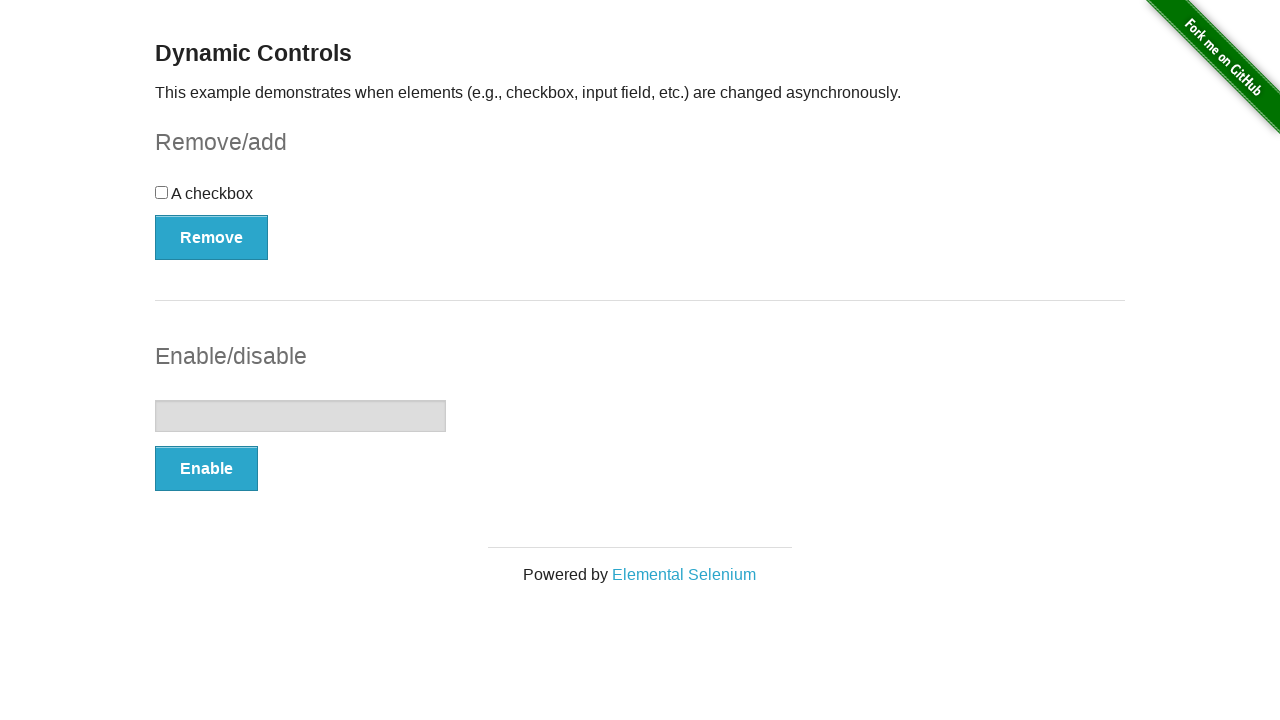

Navigated to dynamic controls page
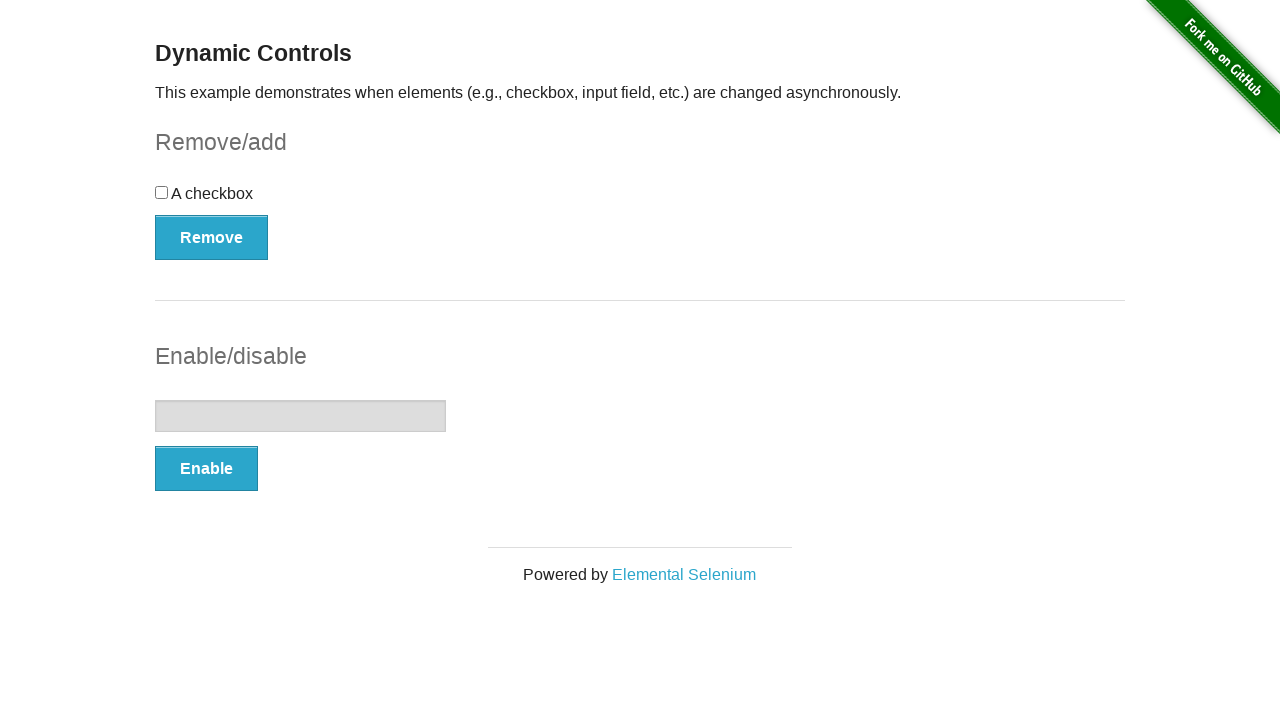

Clicked Remove button to remove checkbox at (212, 237) on xpath=//button[.='Remove']
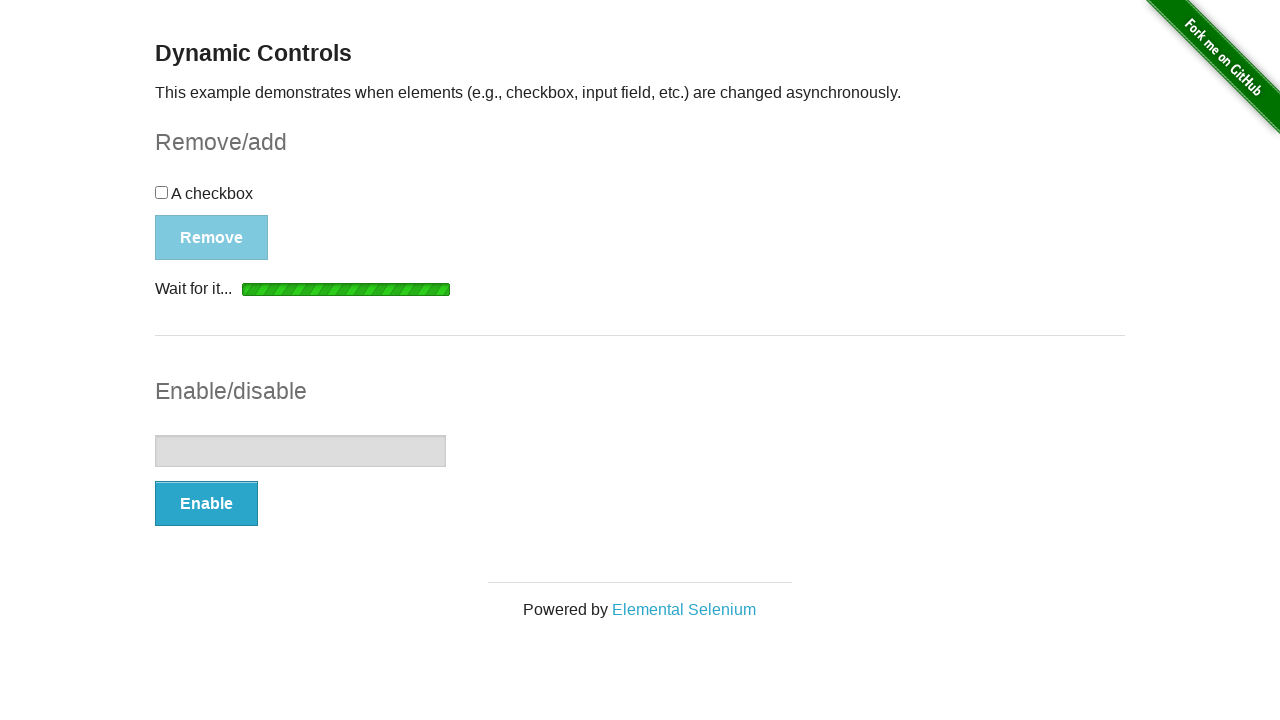

Waited for removal confirmation message to appear
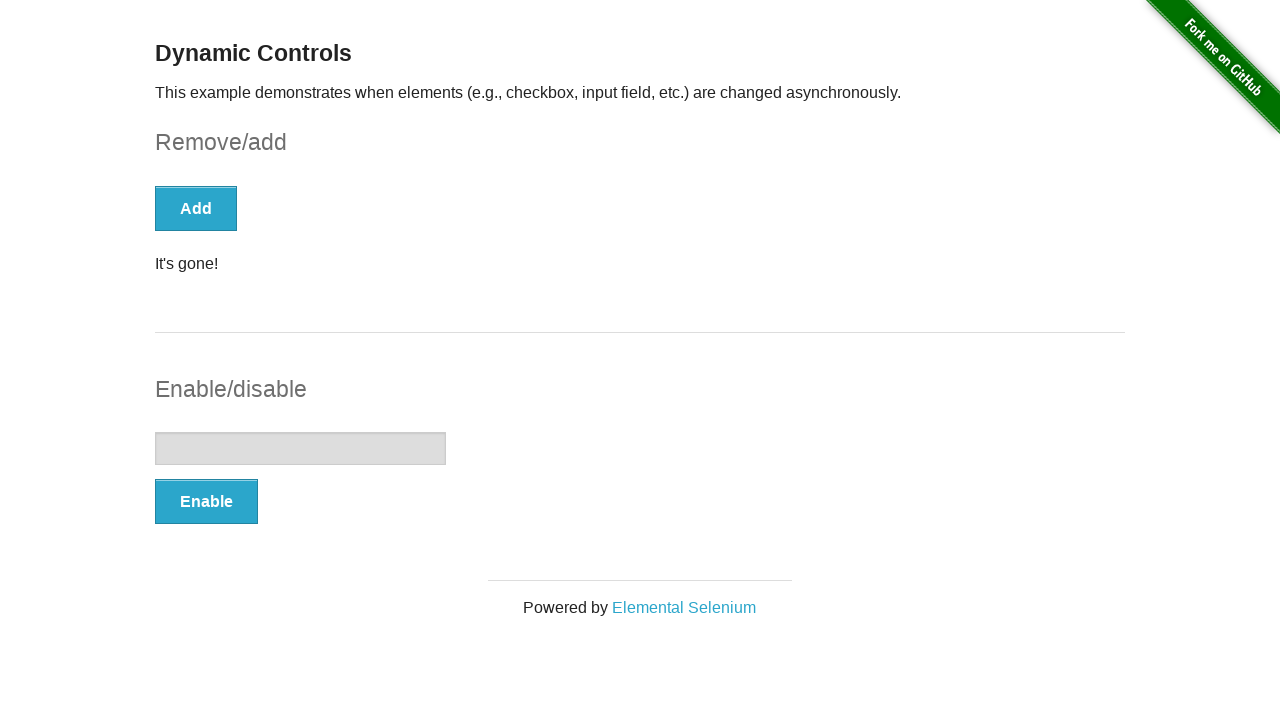

Located message element
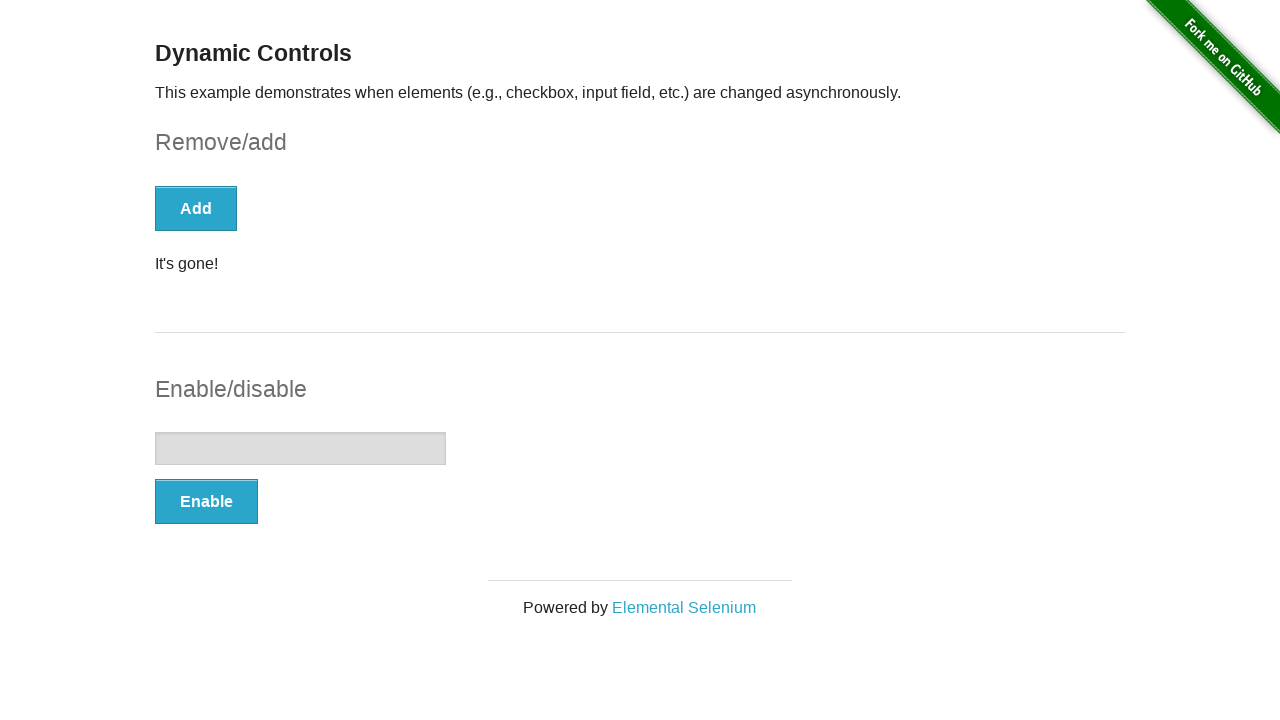

Verified 'It's gone!' message is displayed
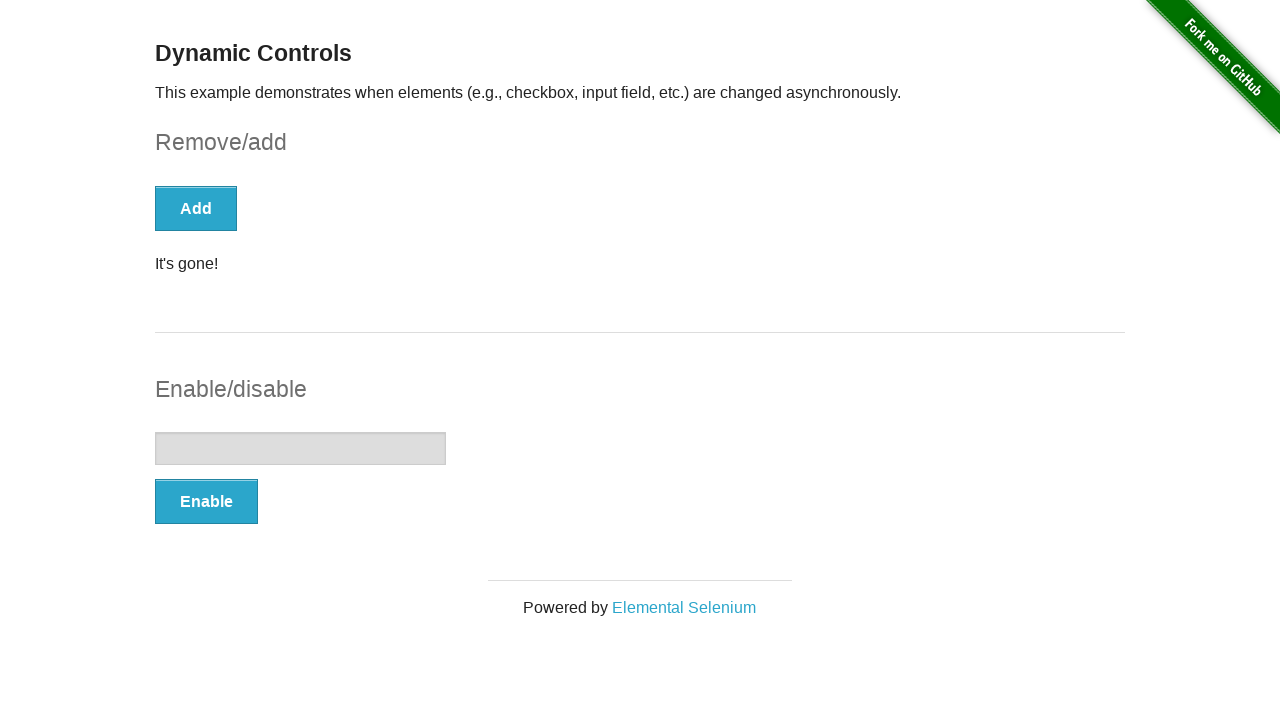

Clicked Add button to restore checkbox at (196, 208) on xpath=//button[.='Add']
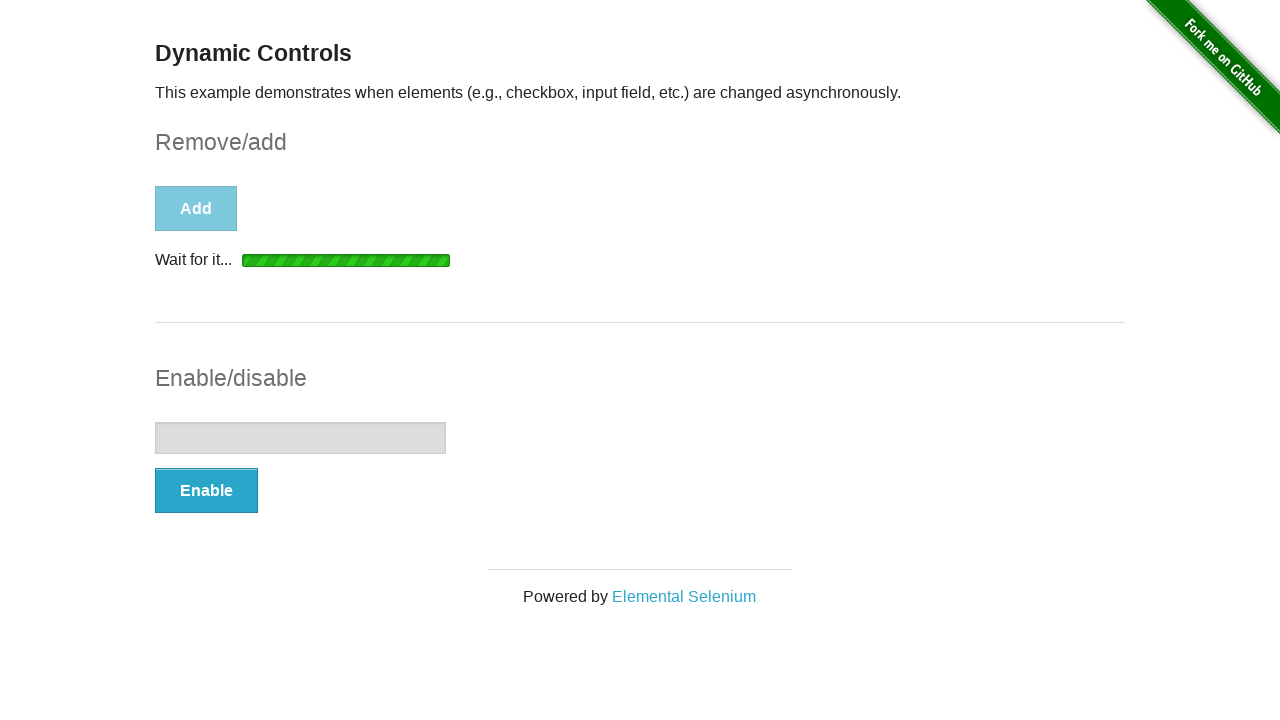

Waited for restoration confirmation message to appear
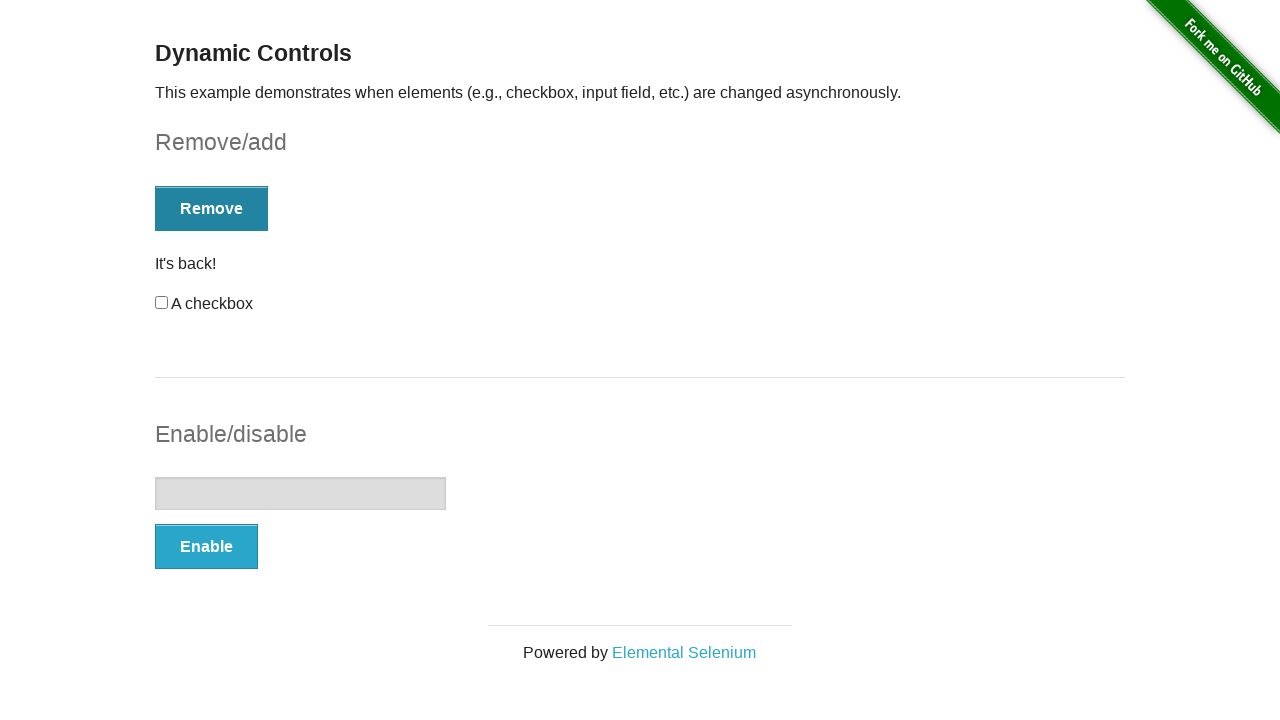

Located message element
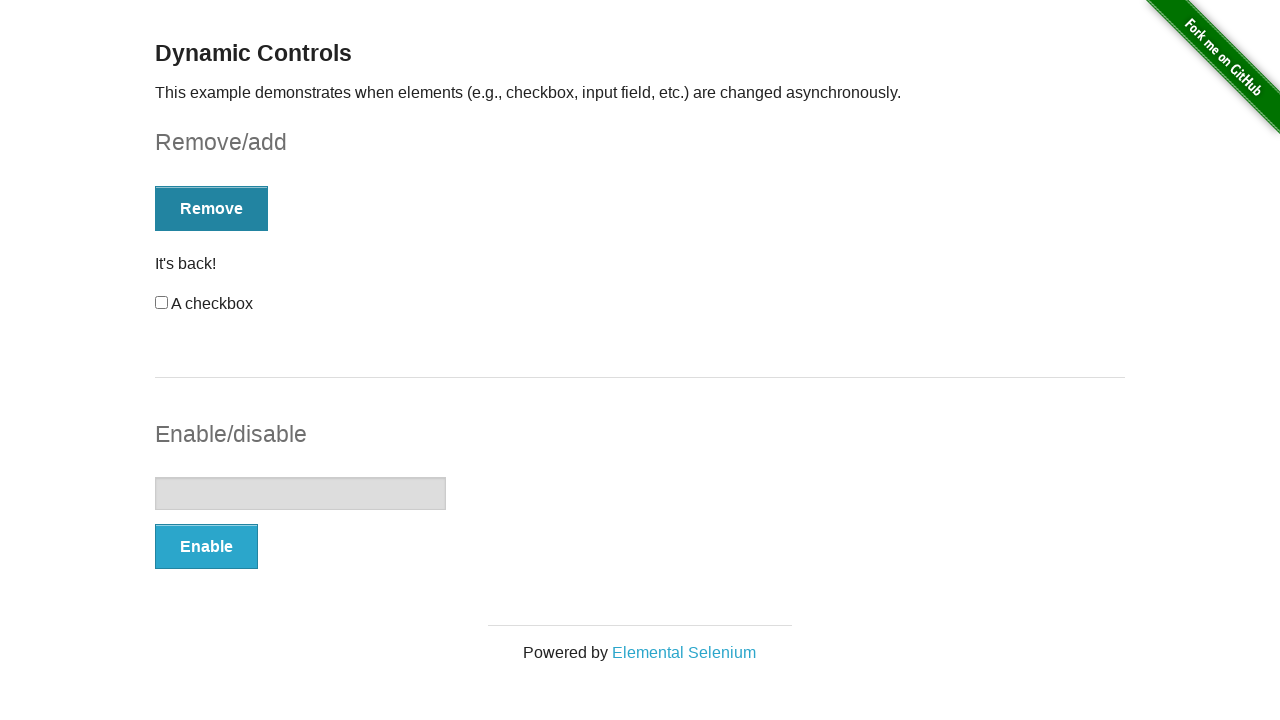

Verified 'It's back!' message is displayed
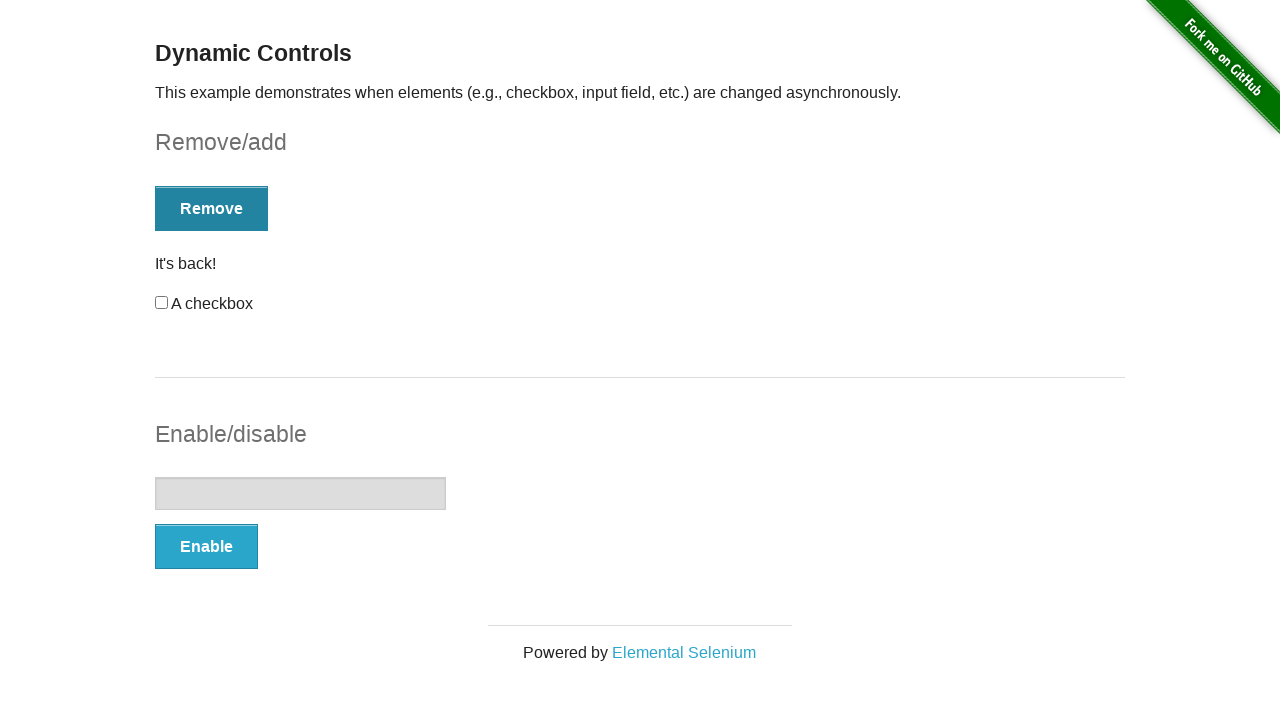

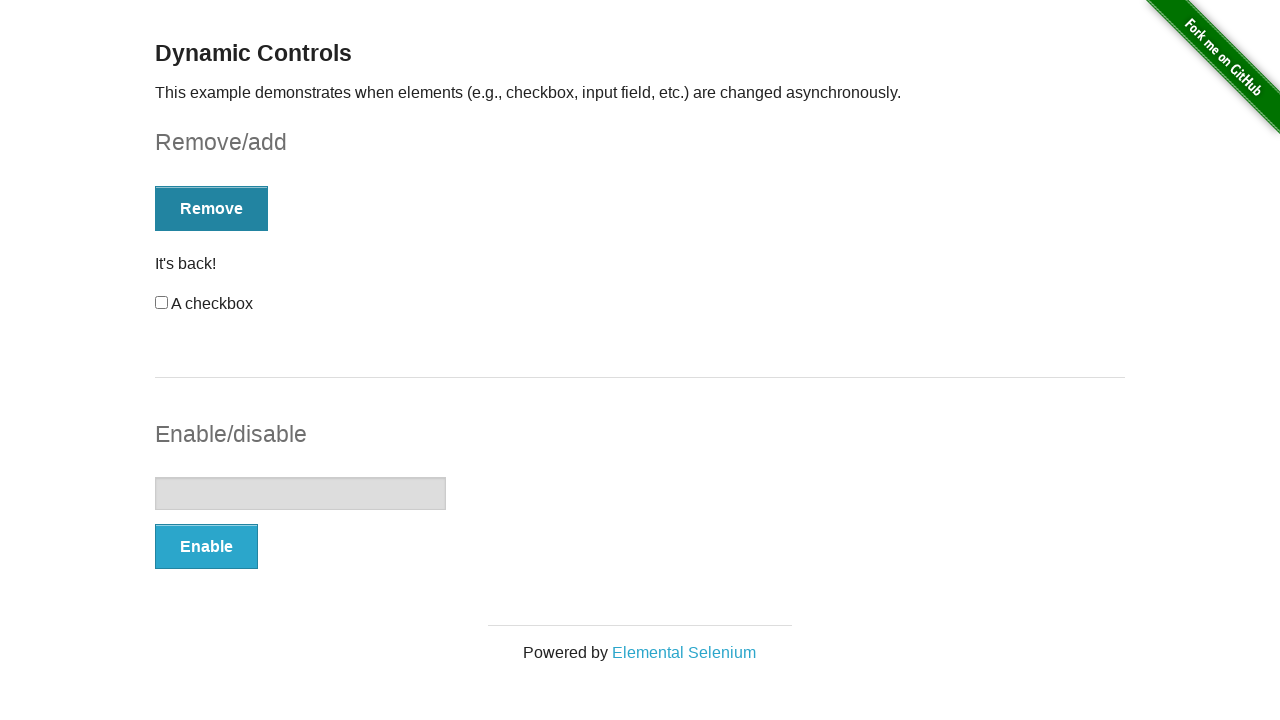